Tests scrolling through code lines in a CodeMirror editor by iterating through code presentation elements

Starting URL: https://codemirror.net/demo/simplemode.html

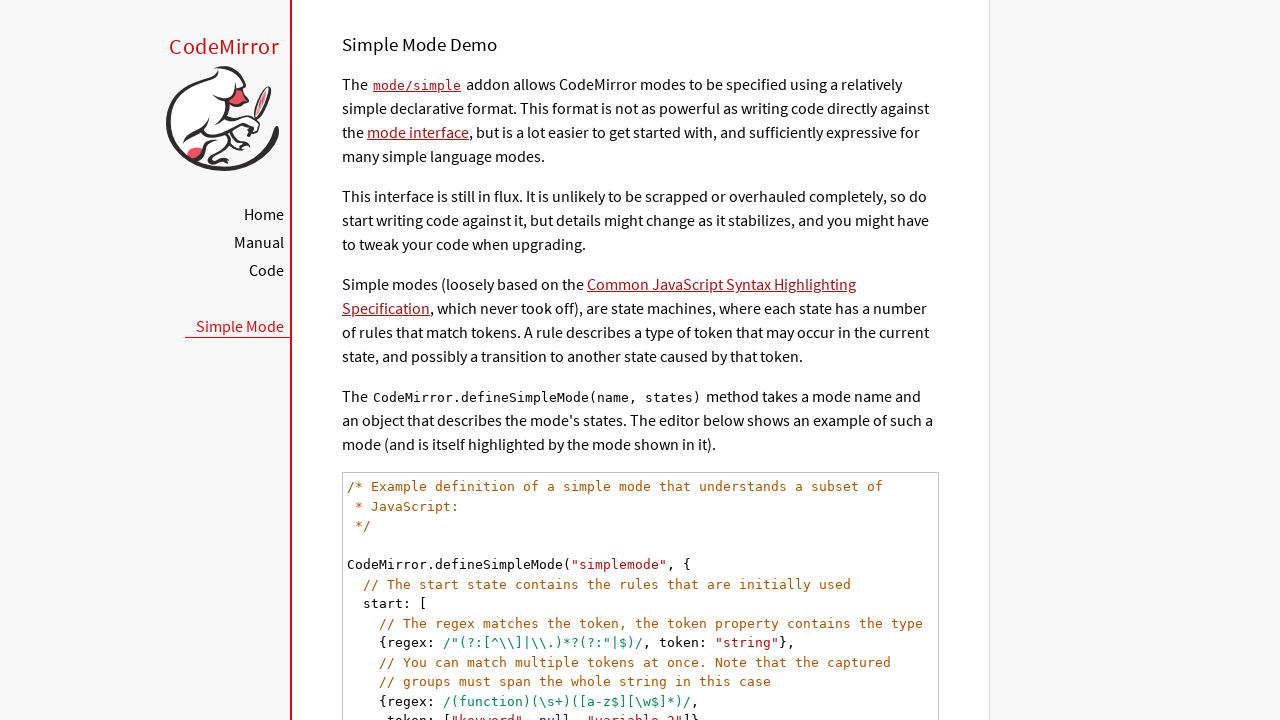

CodeMirror code element loaded
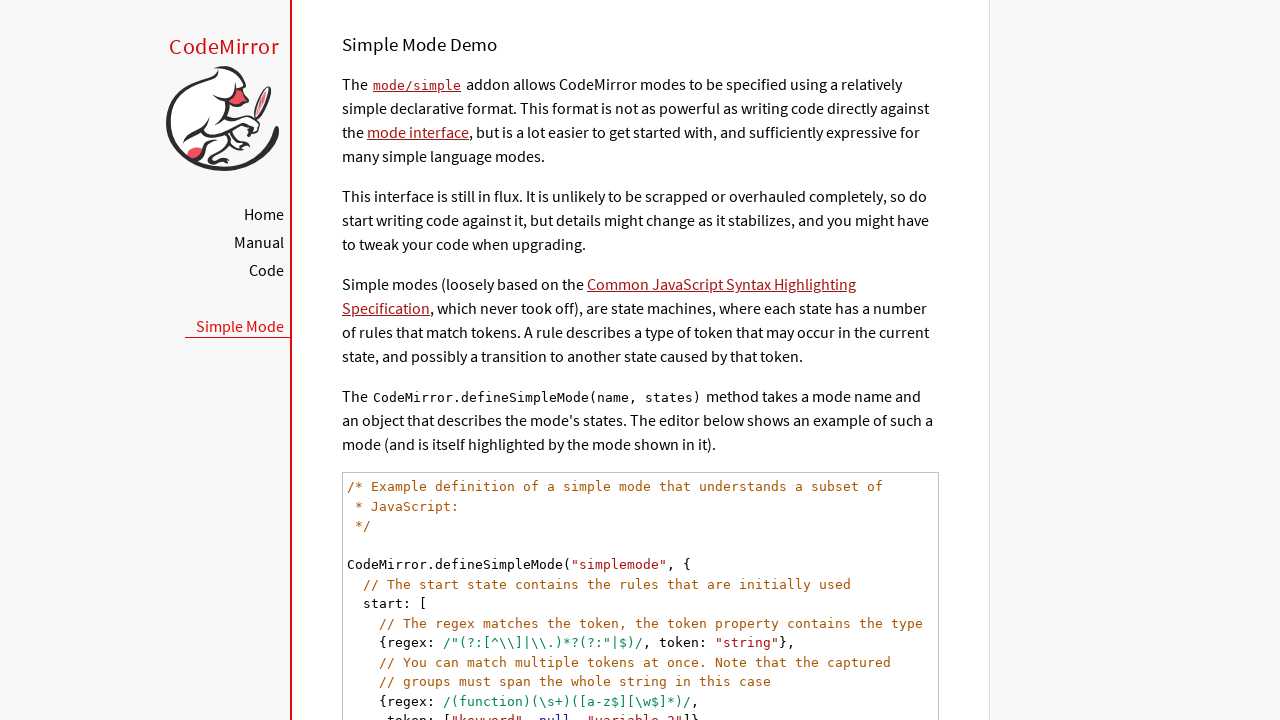

Located all code presentation elements
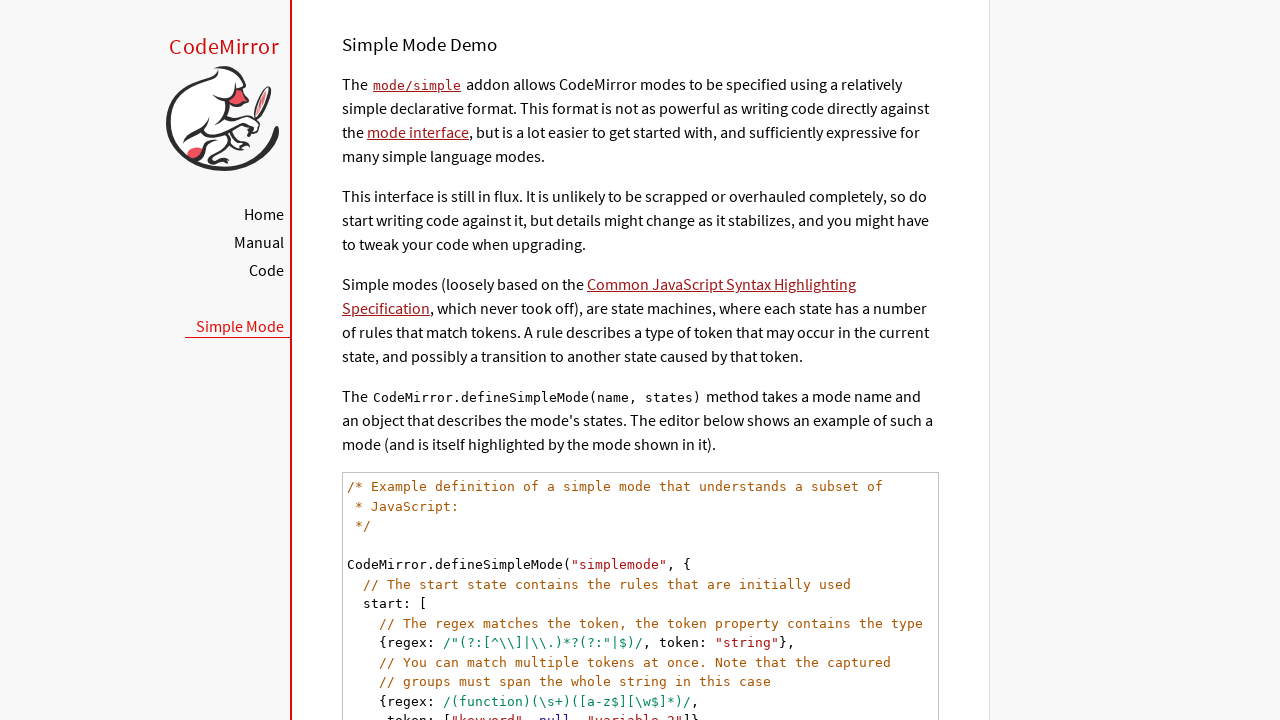

Scrolled code line 0 into view
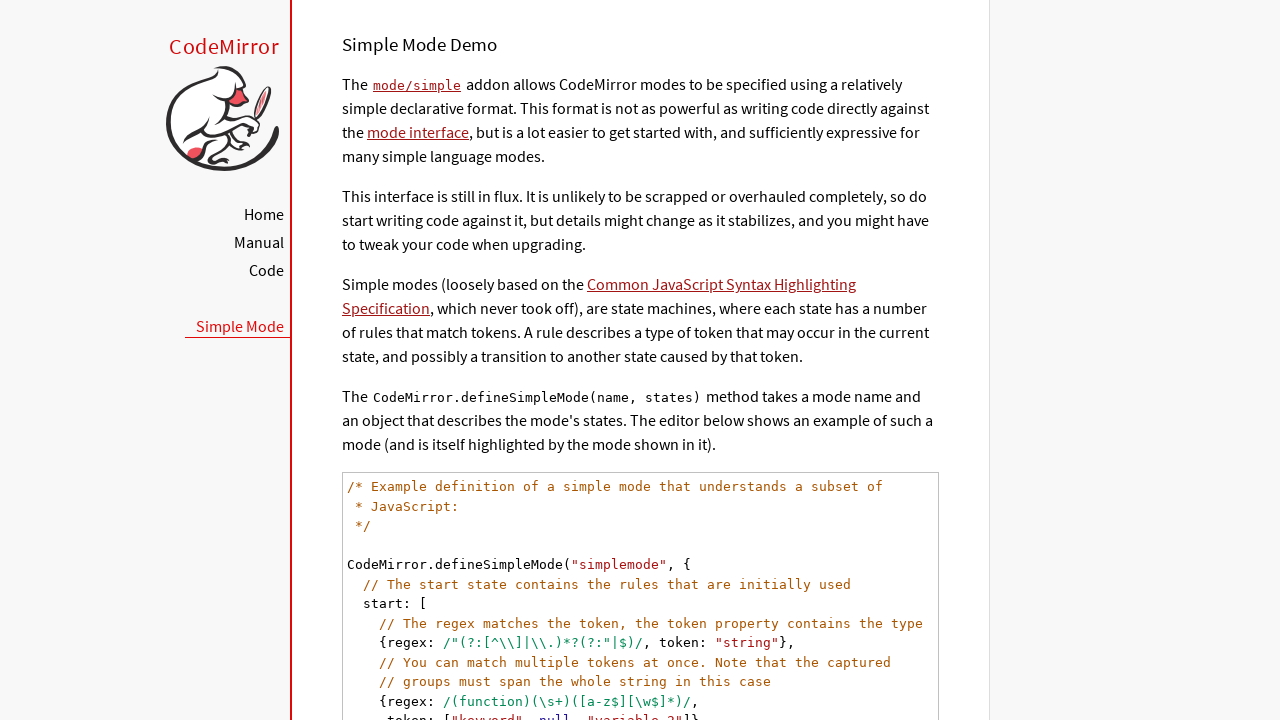

Scrolled code line 1 into view
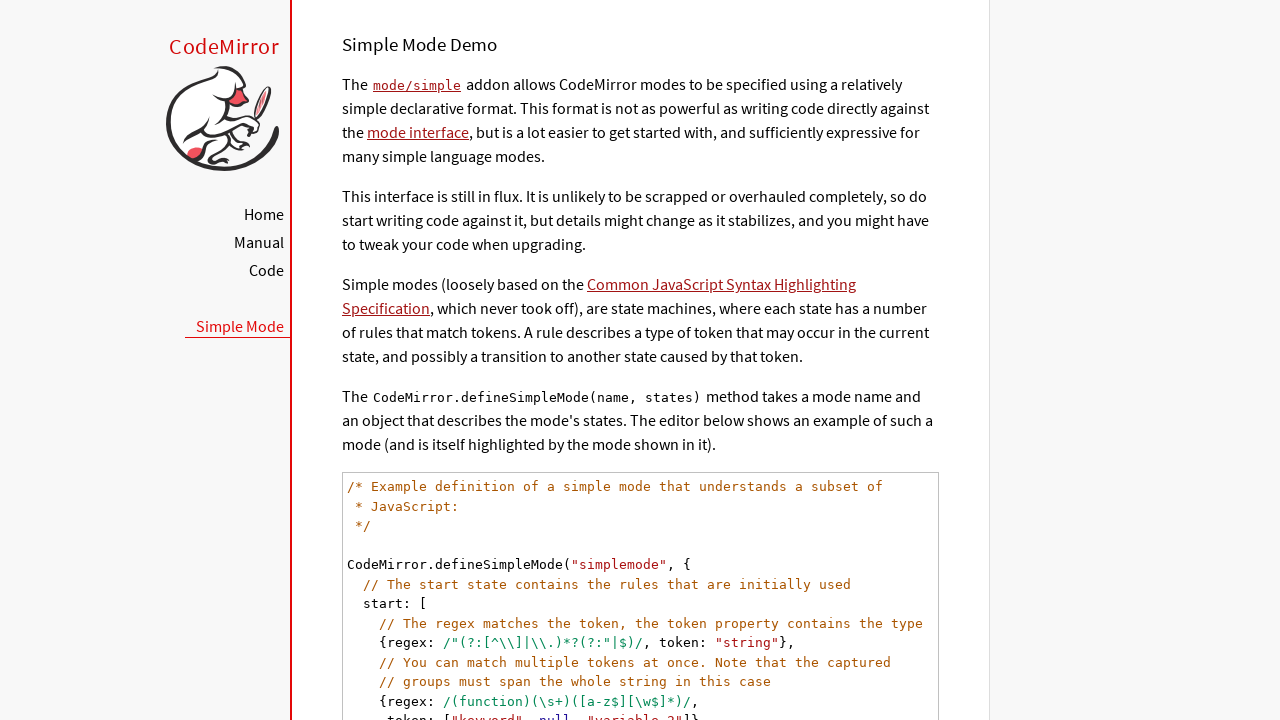

Scrolled code line 2 into view
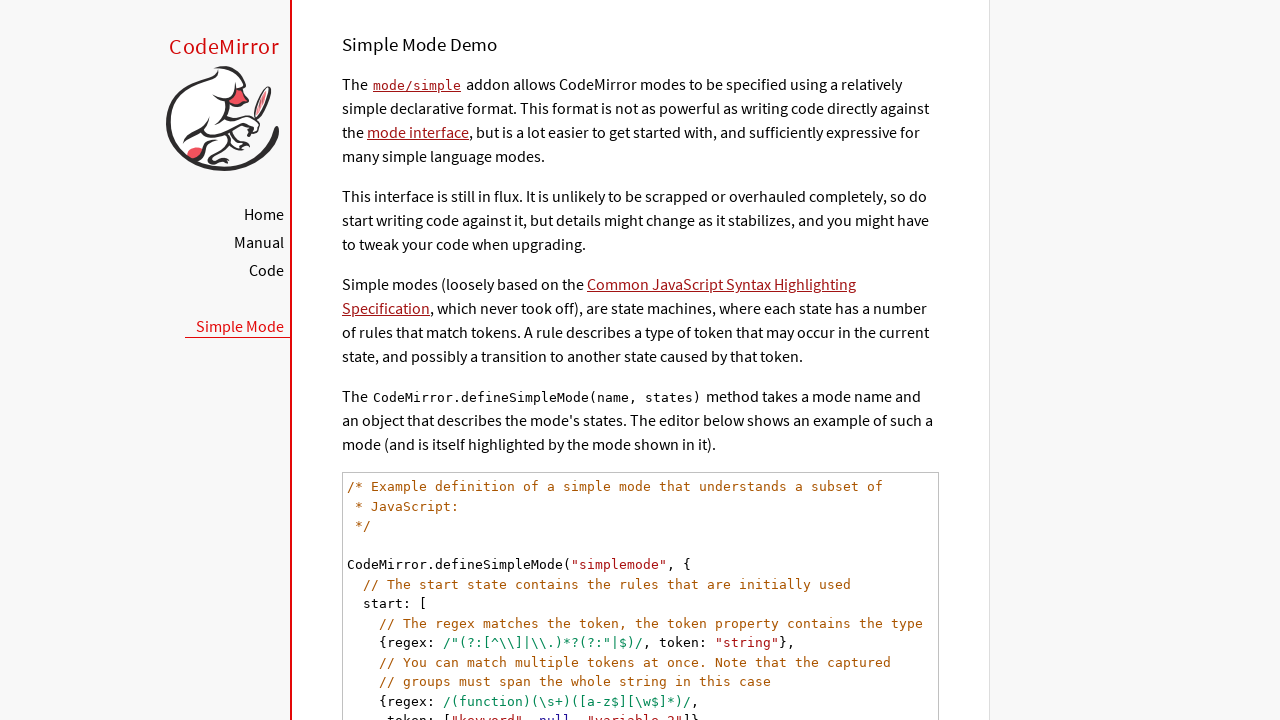

Scrolled code line 3 into view
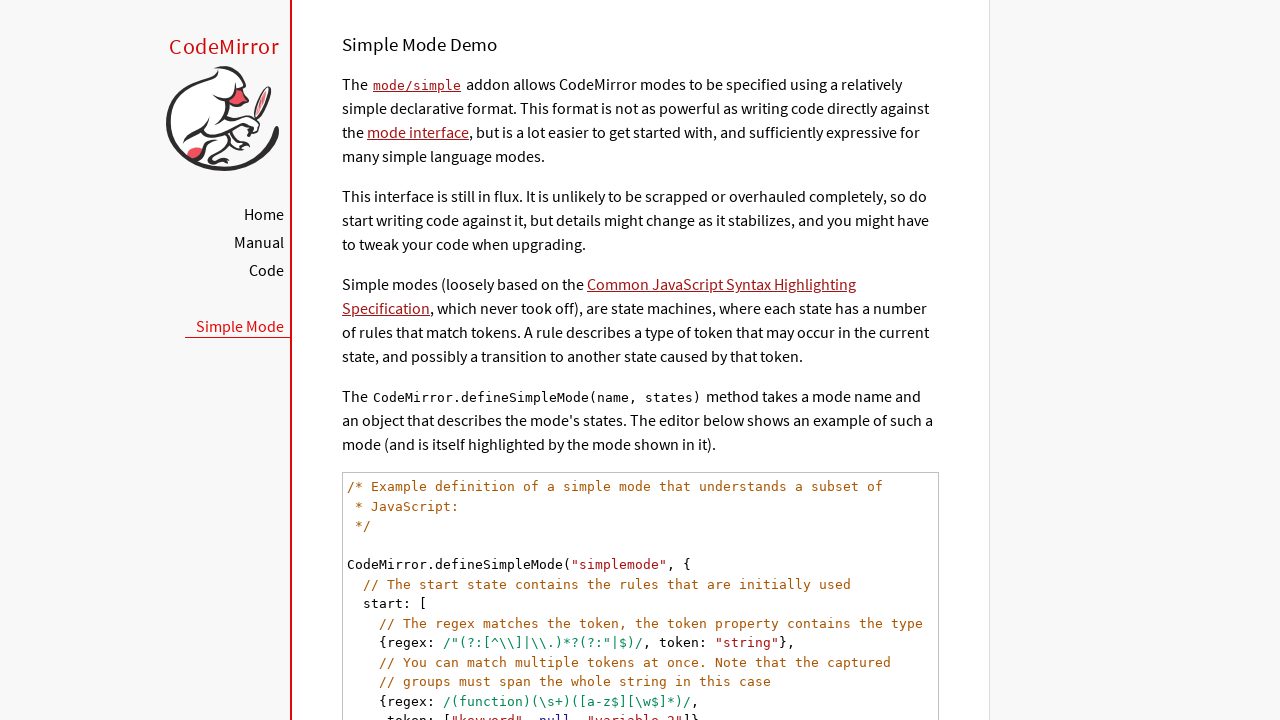

Scrolled code line 4 into view
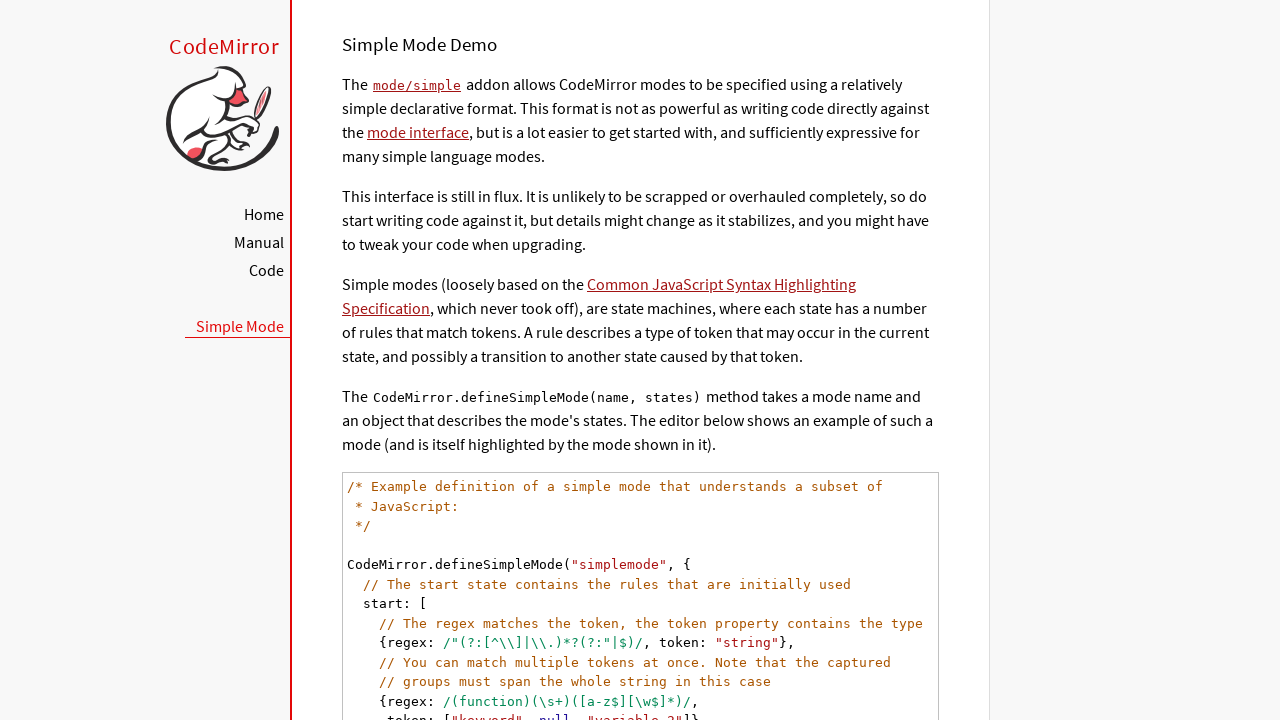

Scrolled code line 5 into view
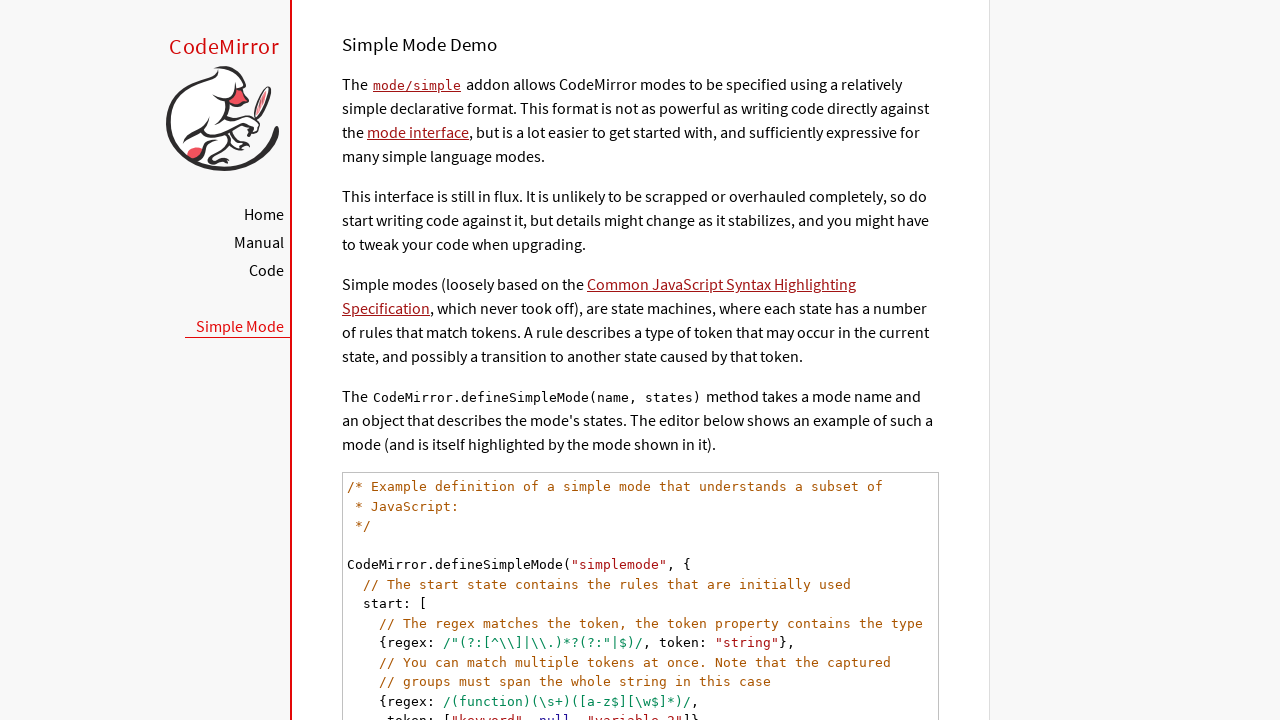

Scrolled code line 6 into view
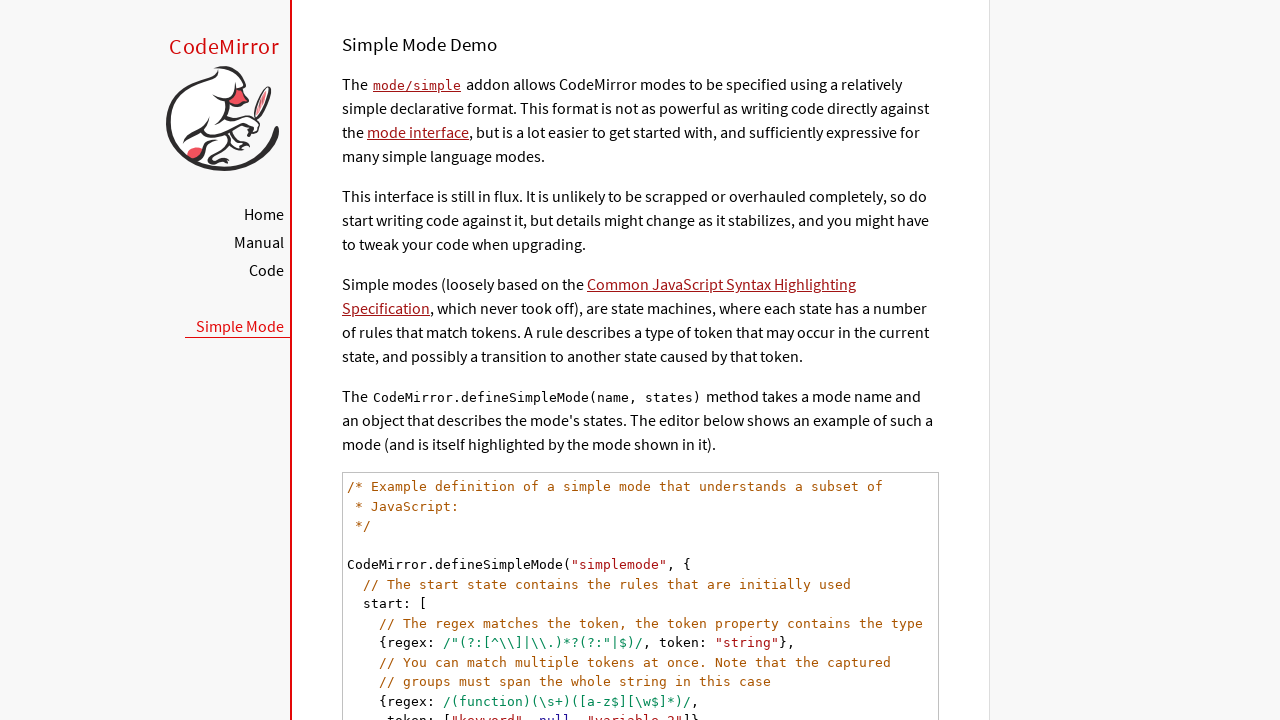

Scrolled code line 7 into view
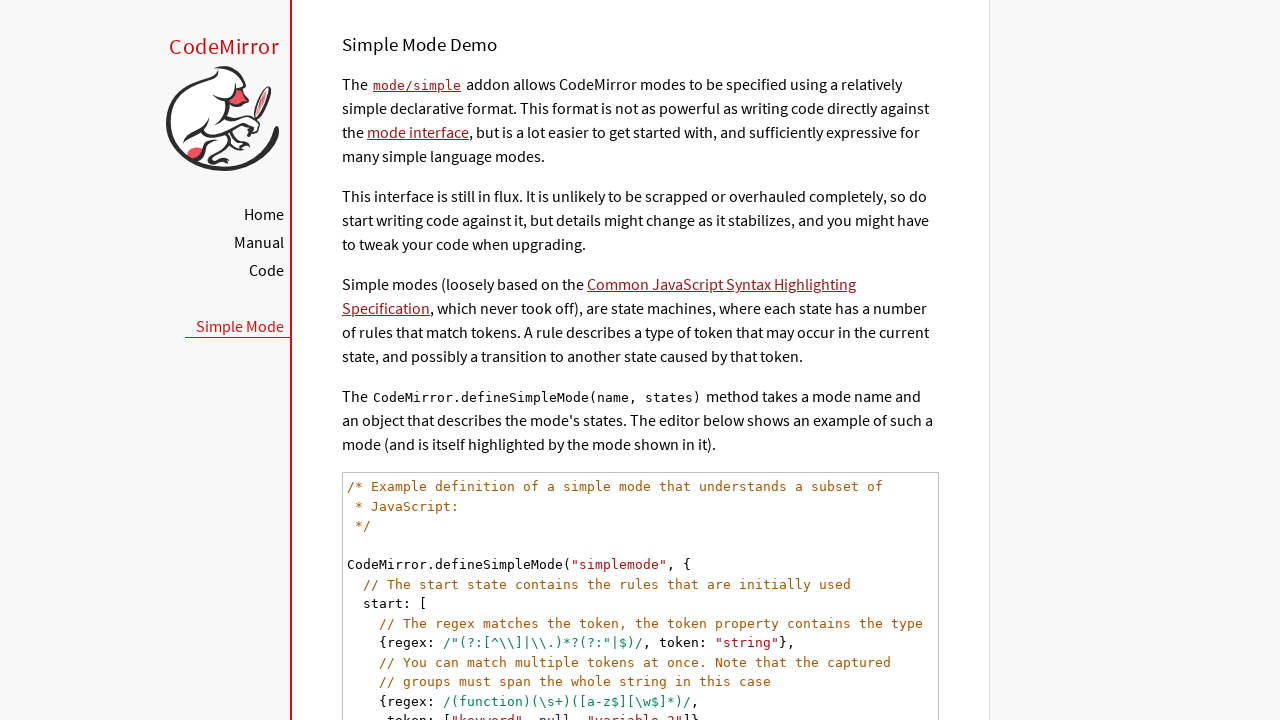

Scrolled code line 8 into view
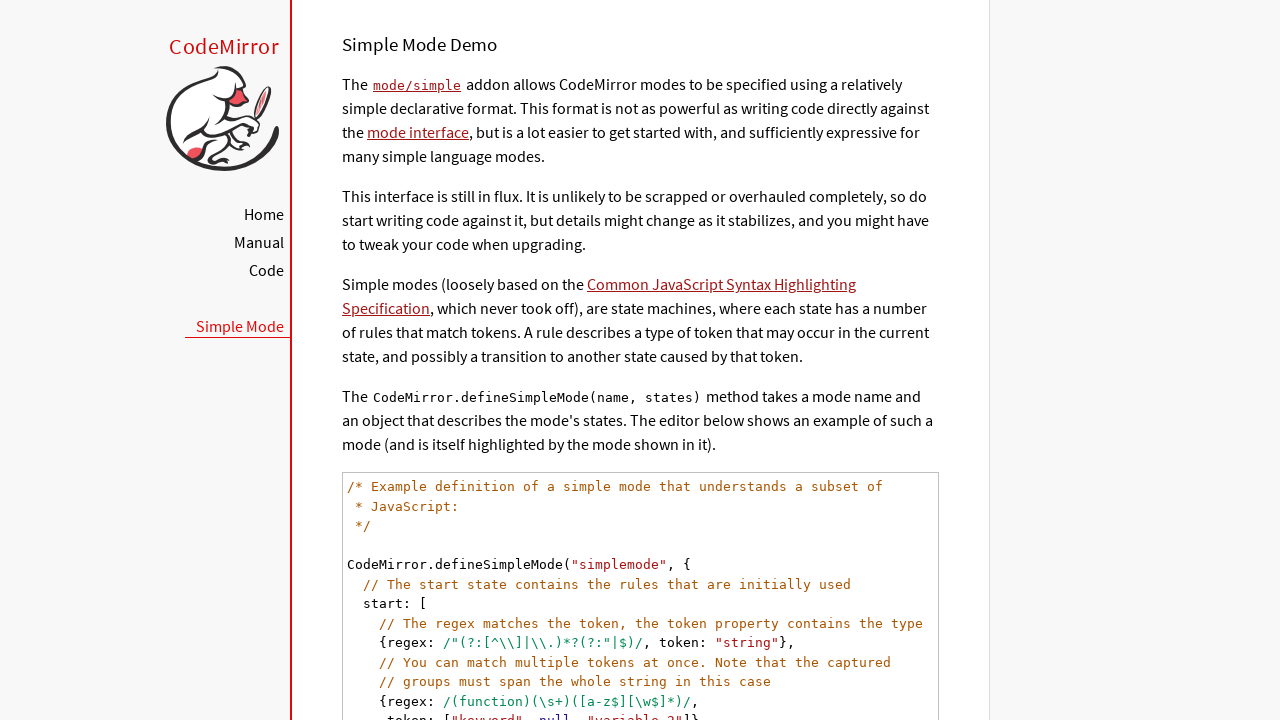

Scrolled code line 9 into view
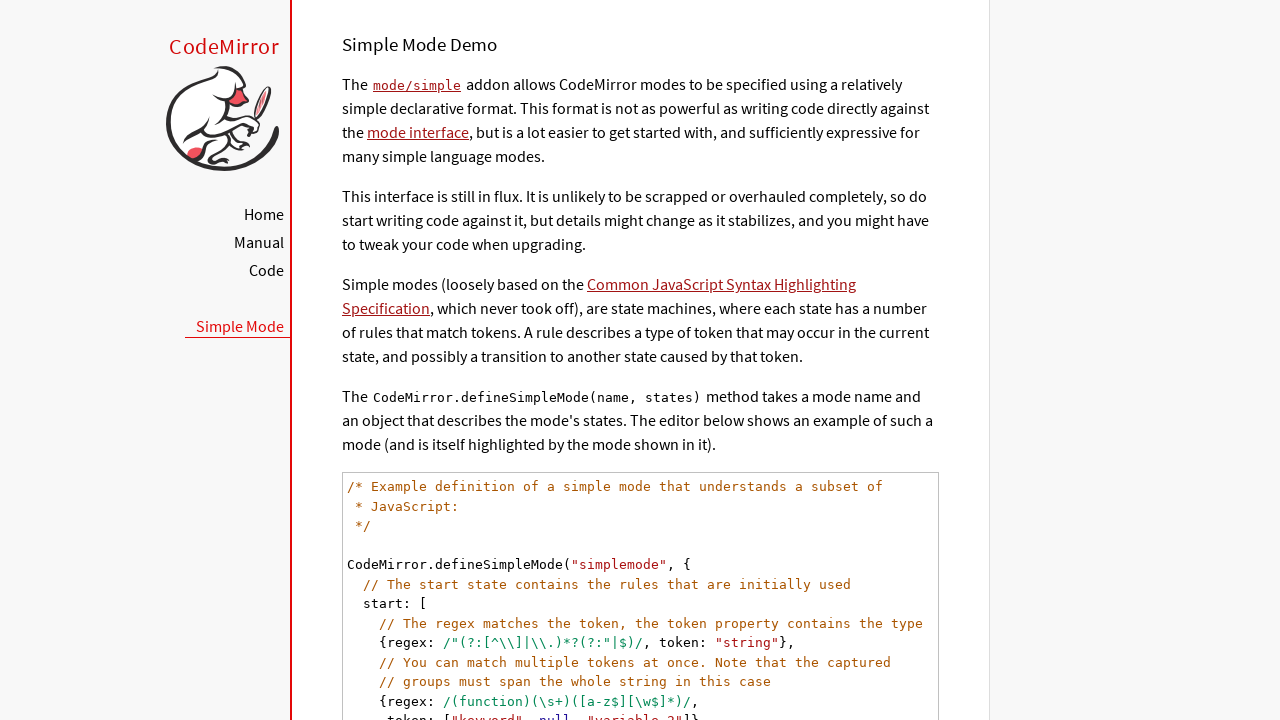

Scrolled code line 10 into view
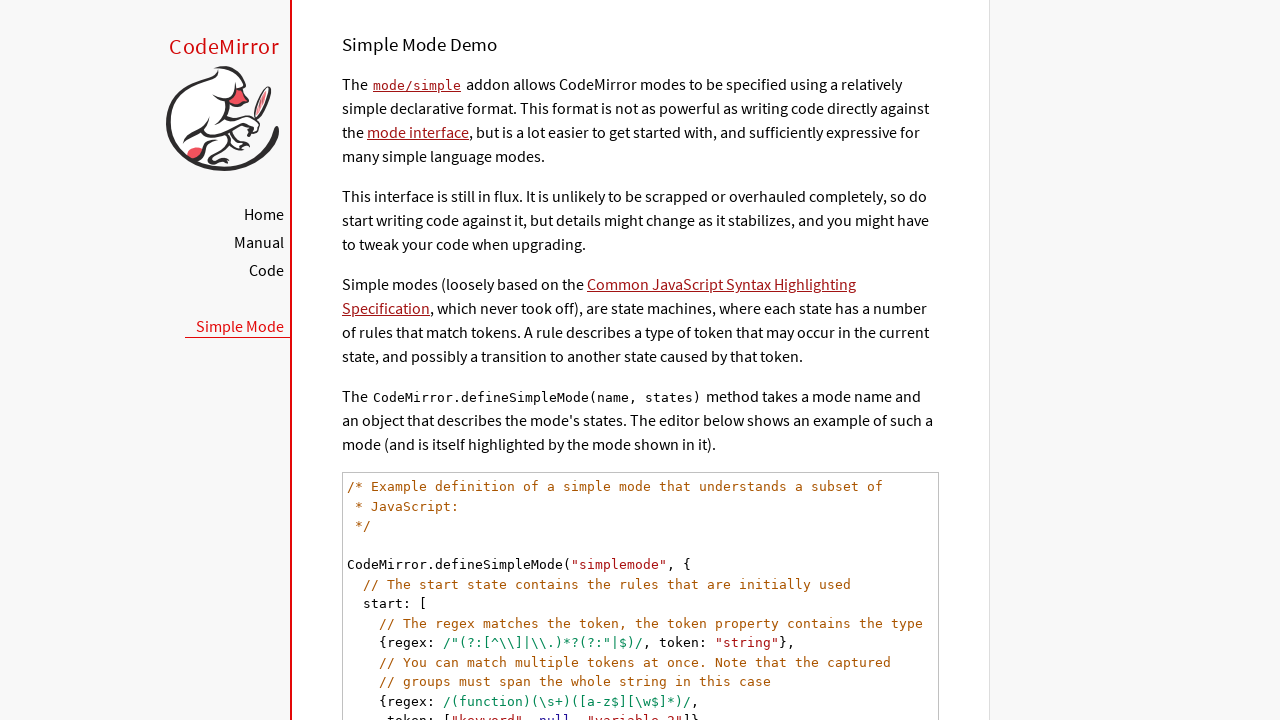

Scrolled code line 11 into view
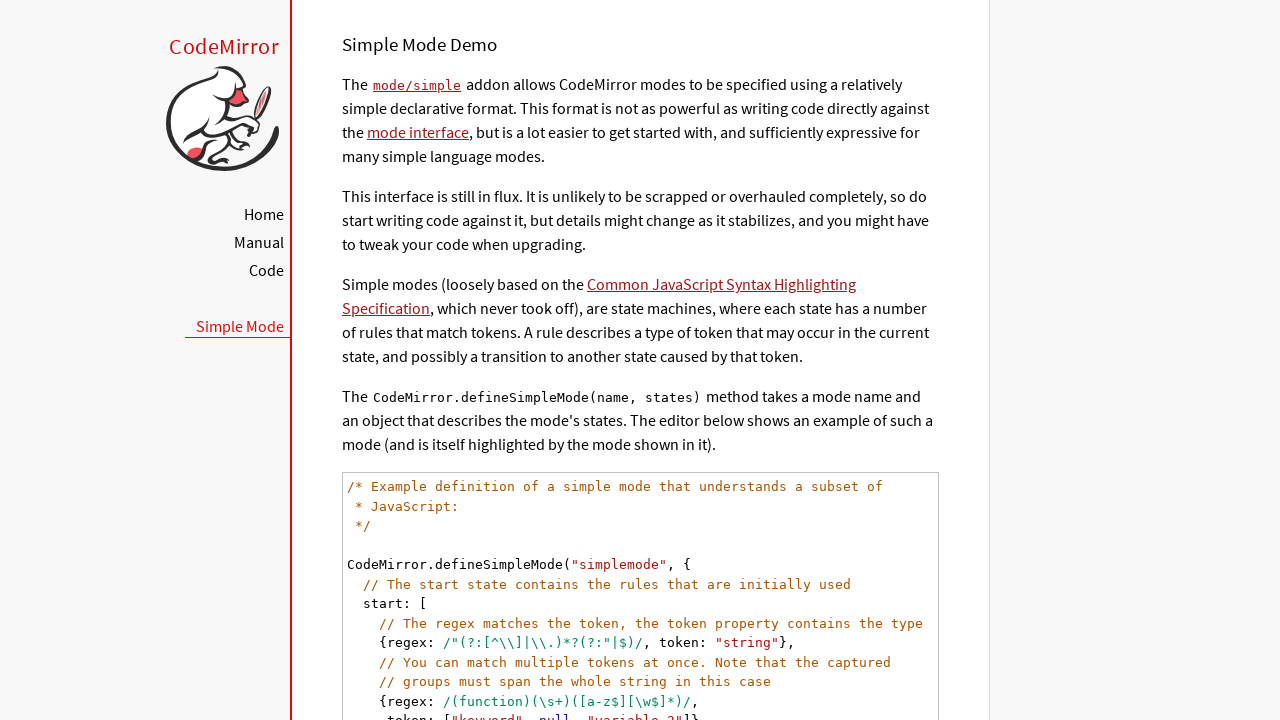

Scrolled code line 12 into view
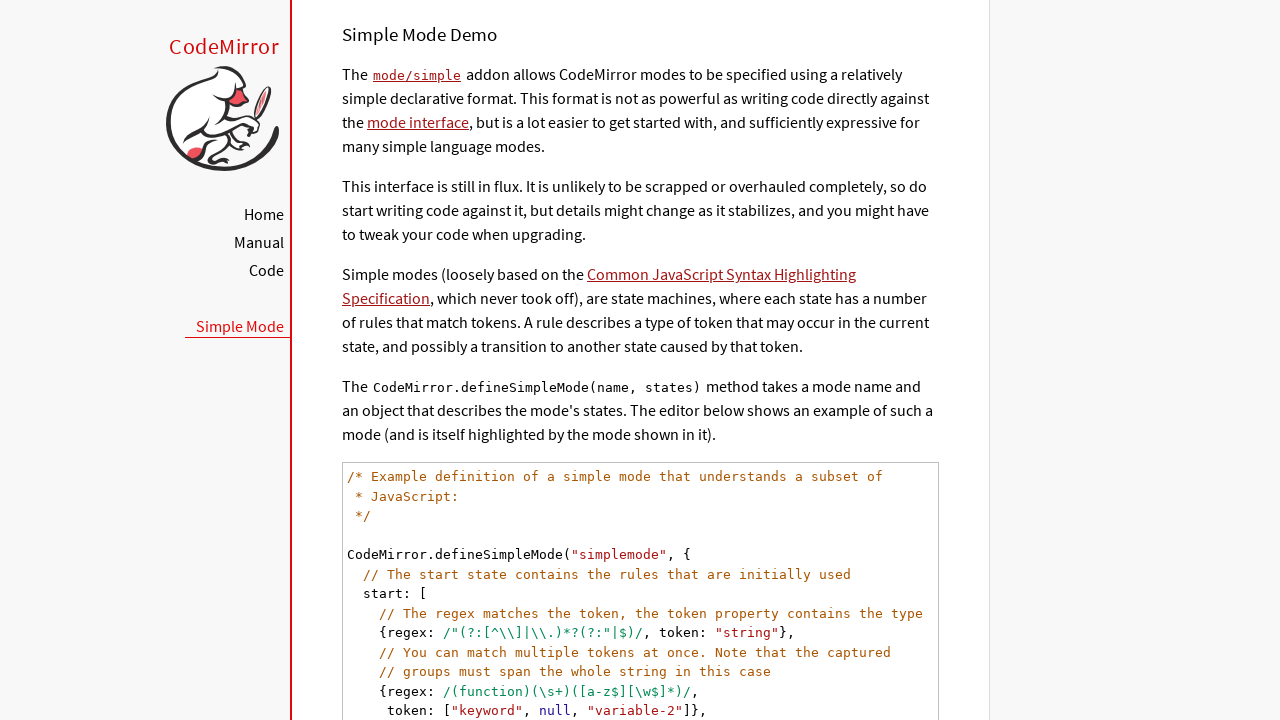

Scrolled code line 13 into view
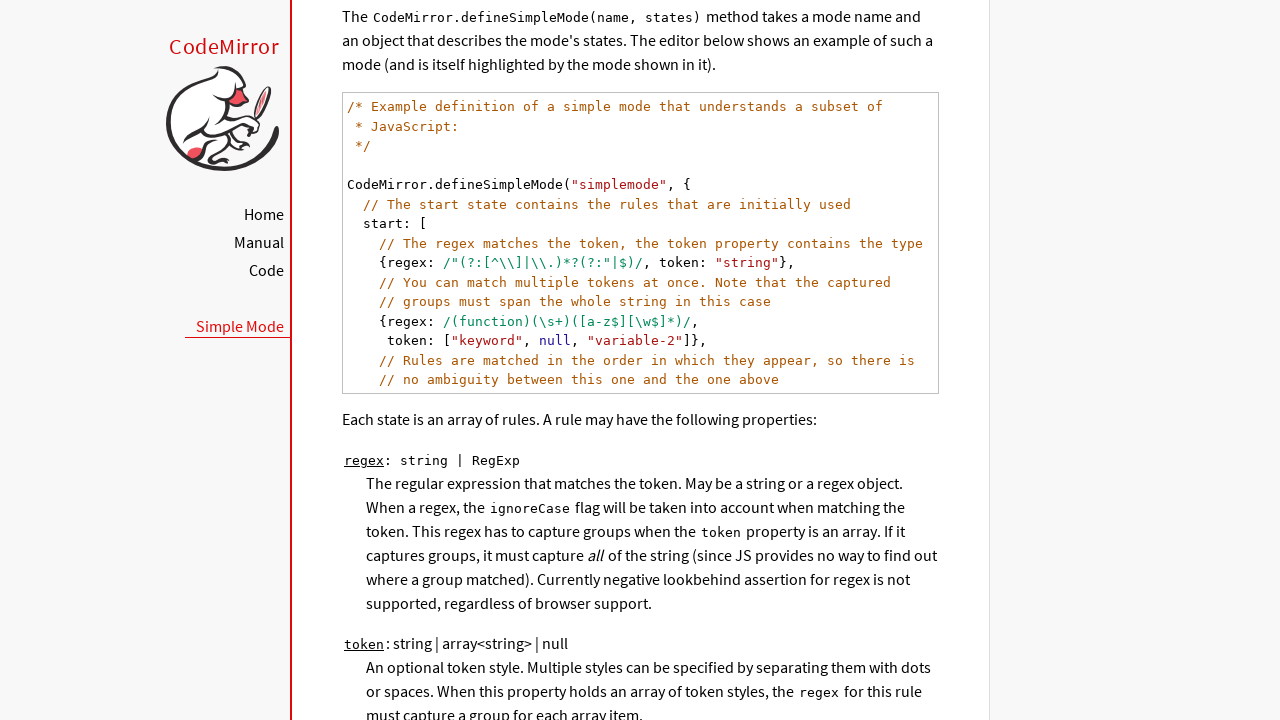

Scrolled code line 14 into view
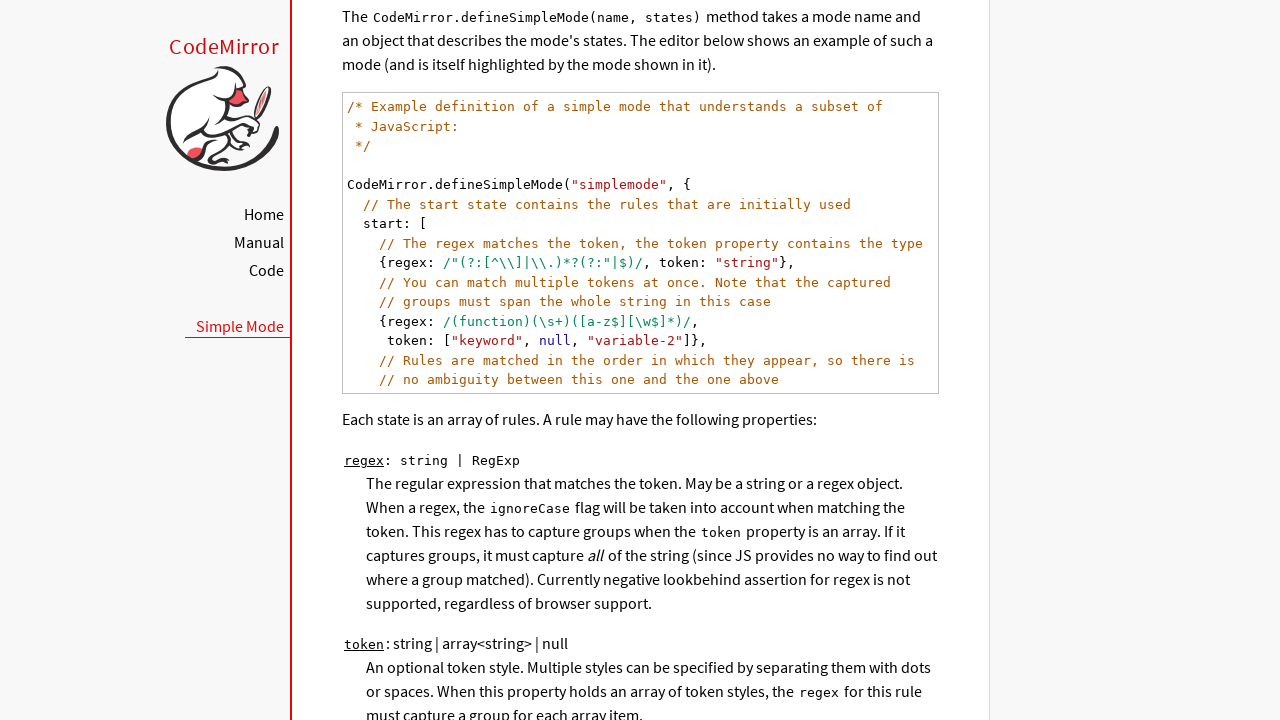

Scrolled code line 15 into view
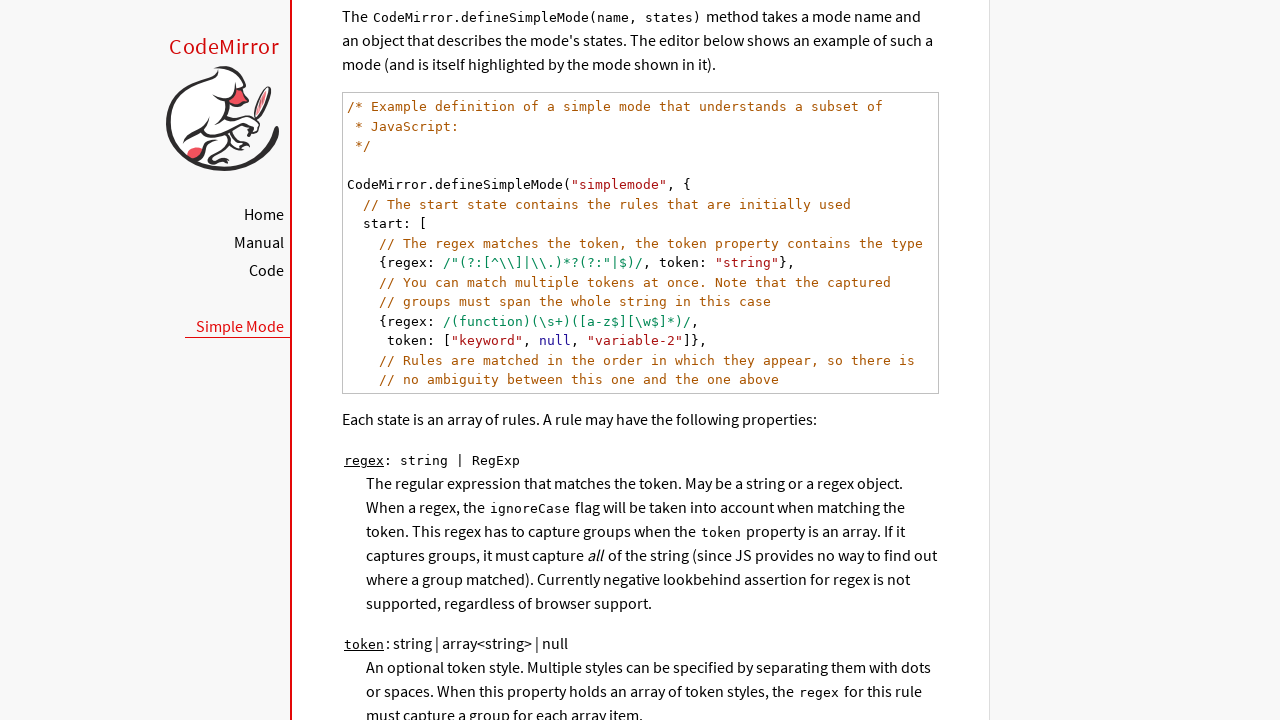

Scrolled code line 16 into view
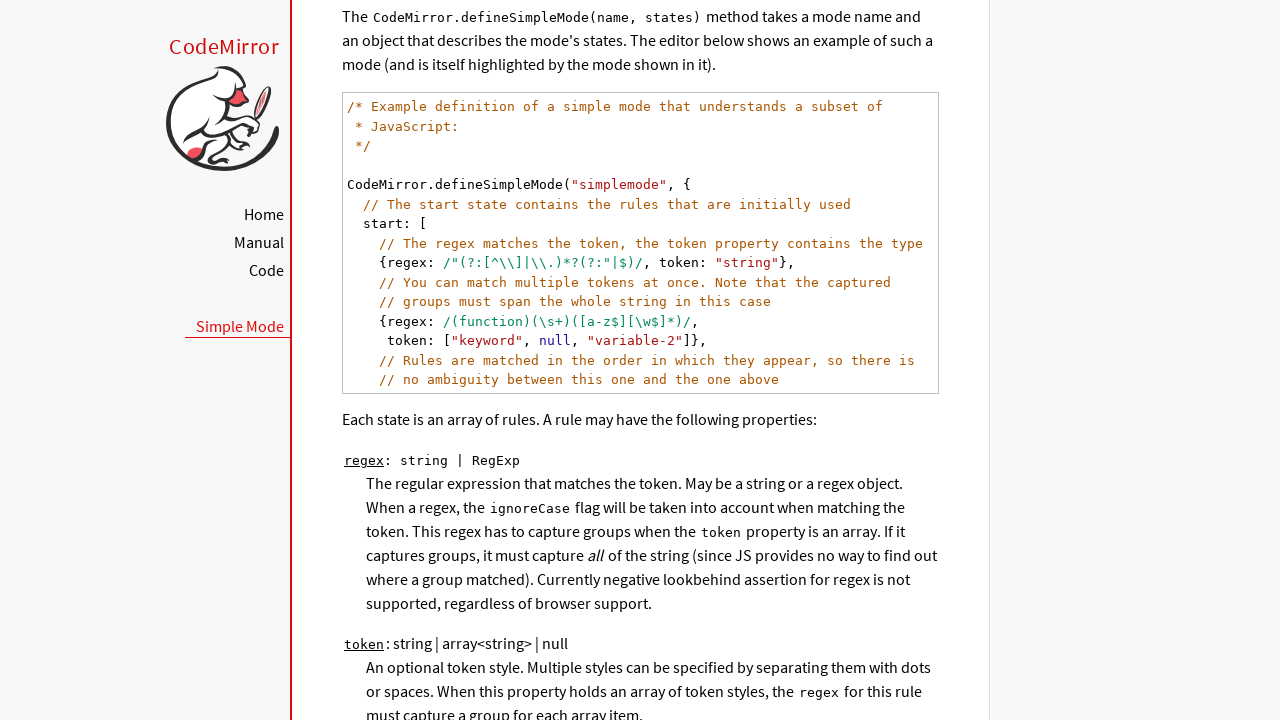

Scrolled code line 17 into view
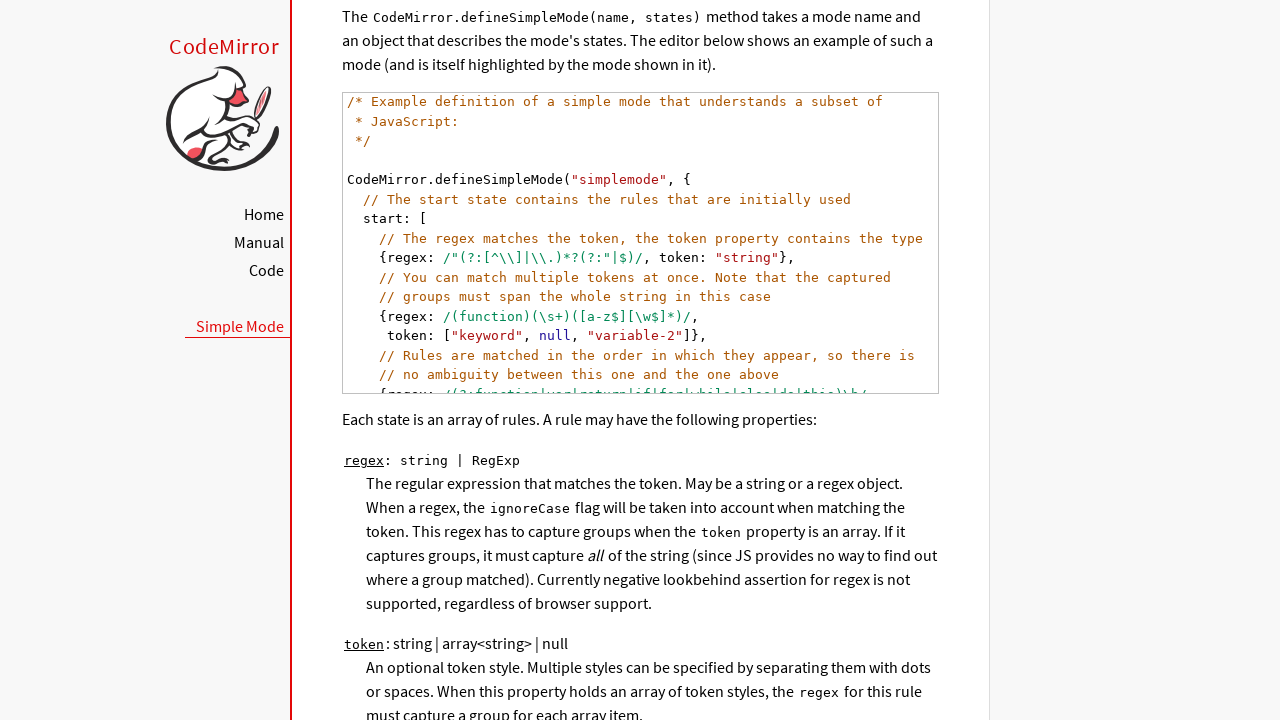

Scrolled code line 18 into view
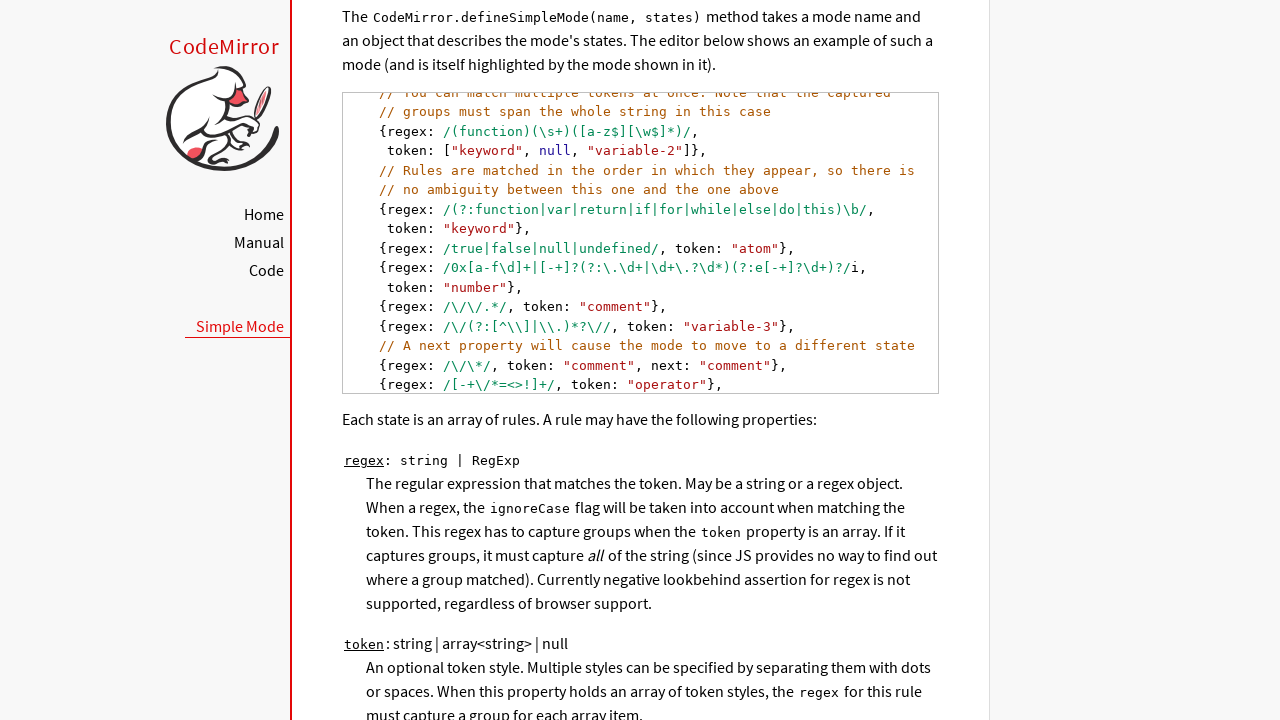

Scrolled code line 19 into view
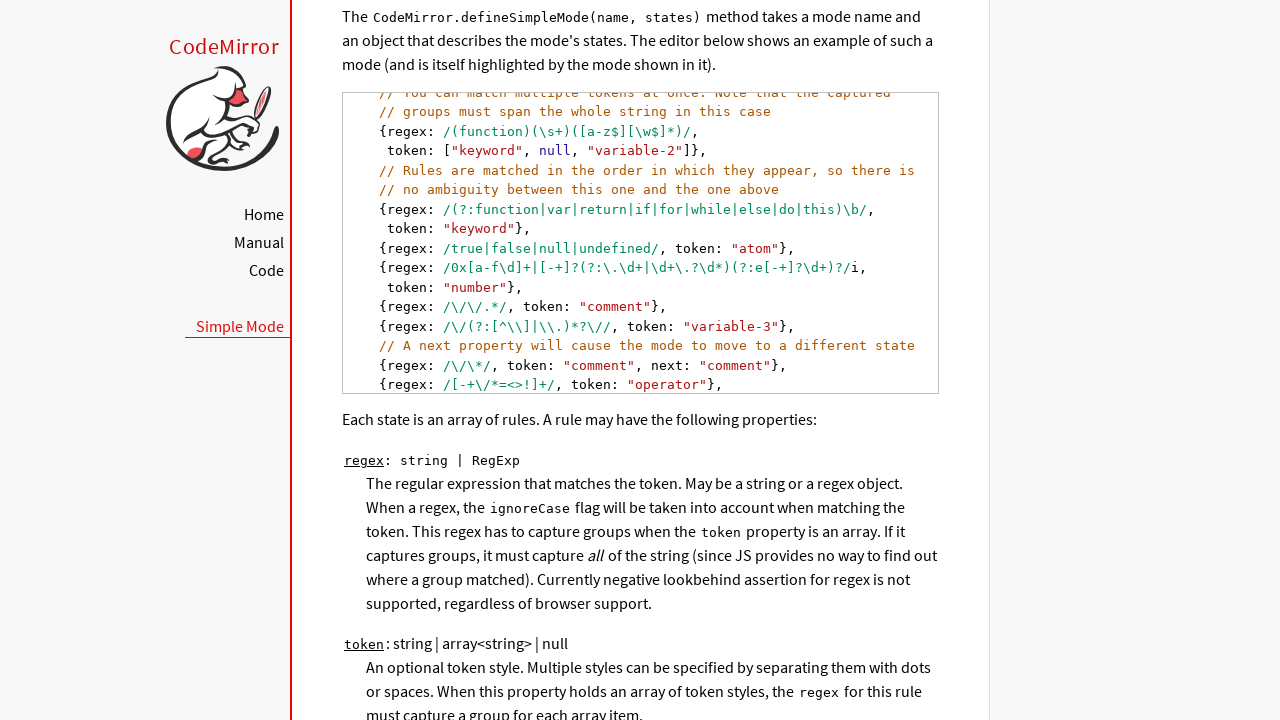

Scrolled code line 20 into view
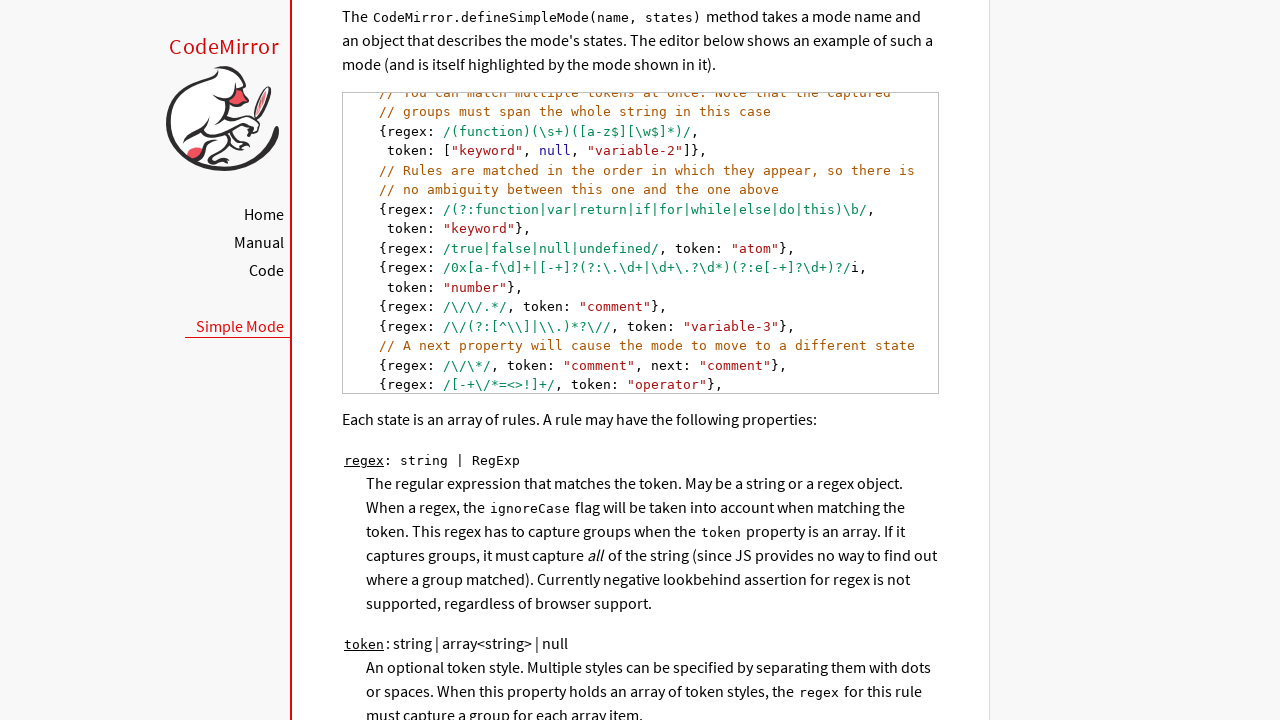

Scrolled code line 21 into view
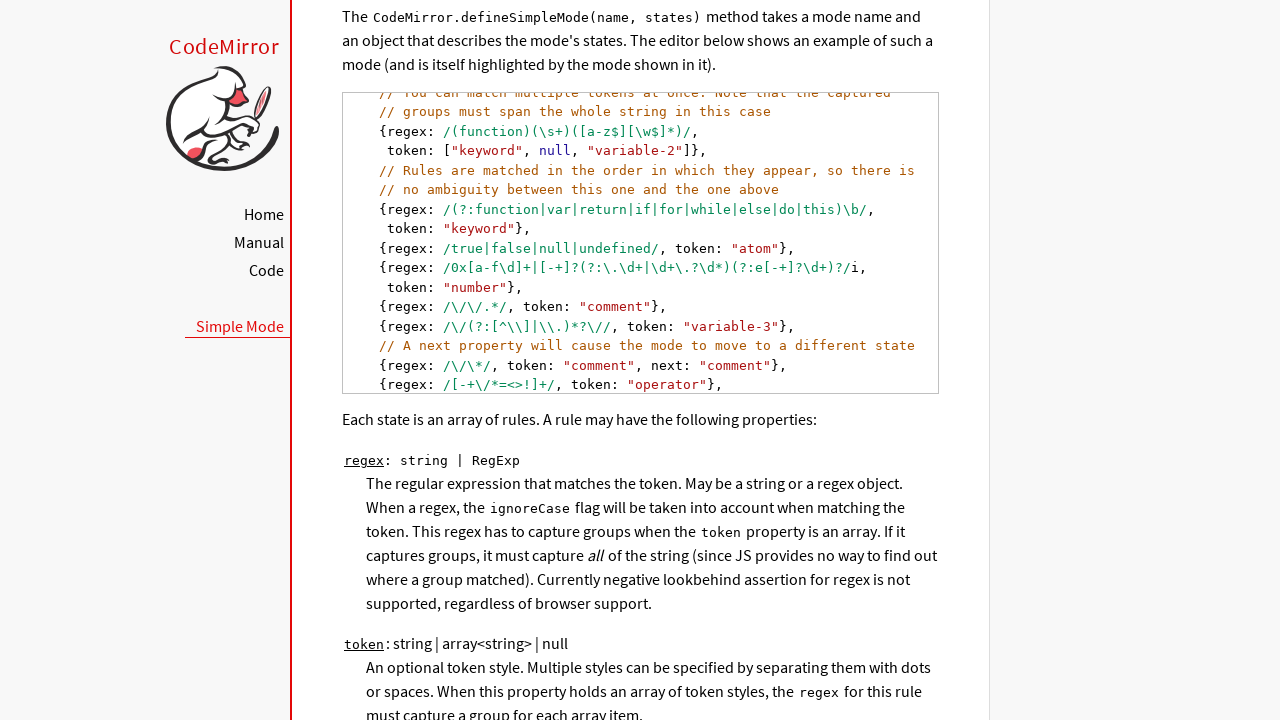

Scrolled code line 22 into view
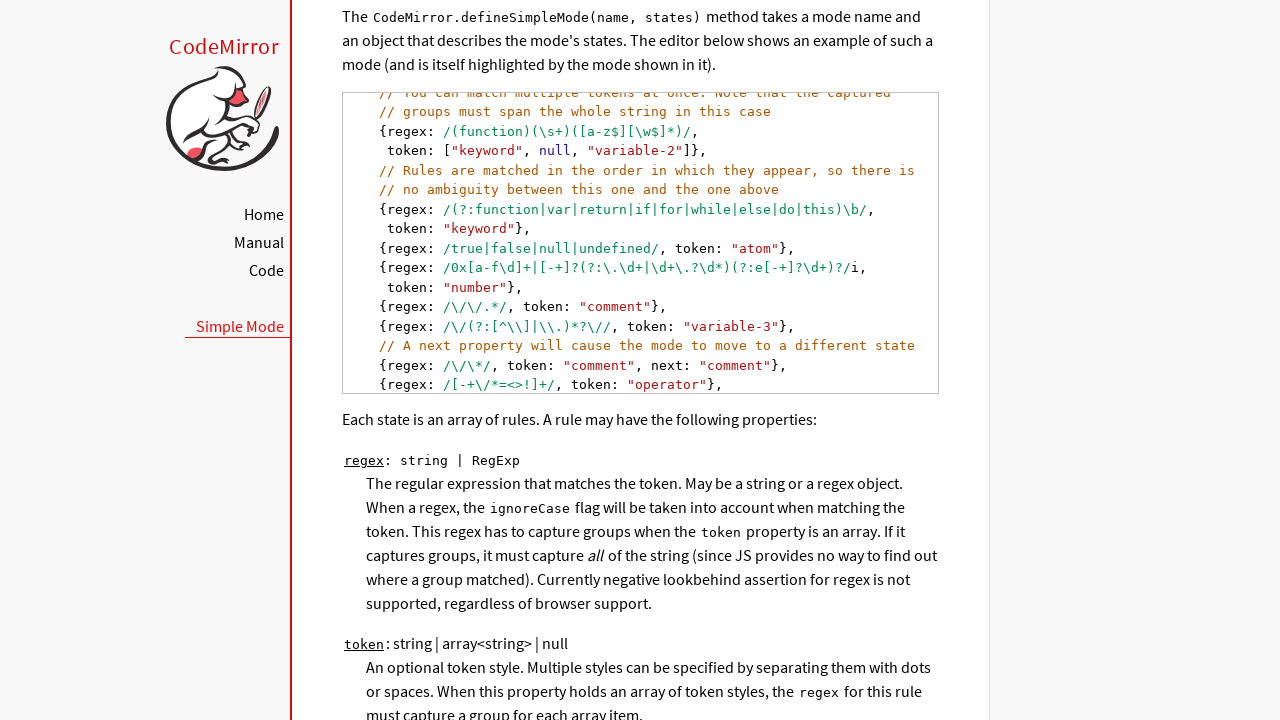

Scrolled code line 23 into view
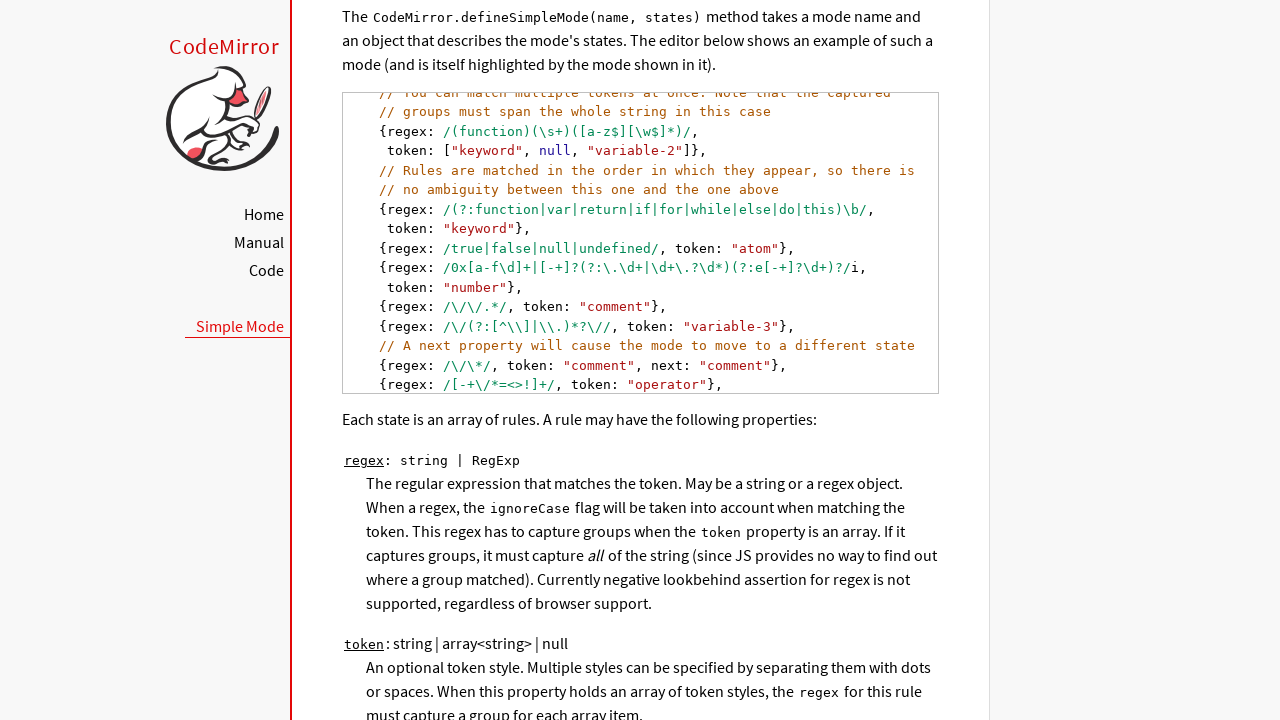

Scrolled code line 24 into view
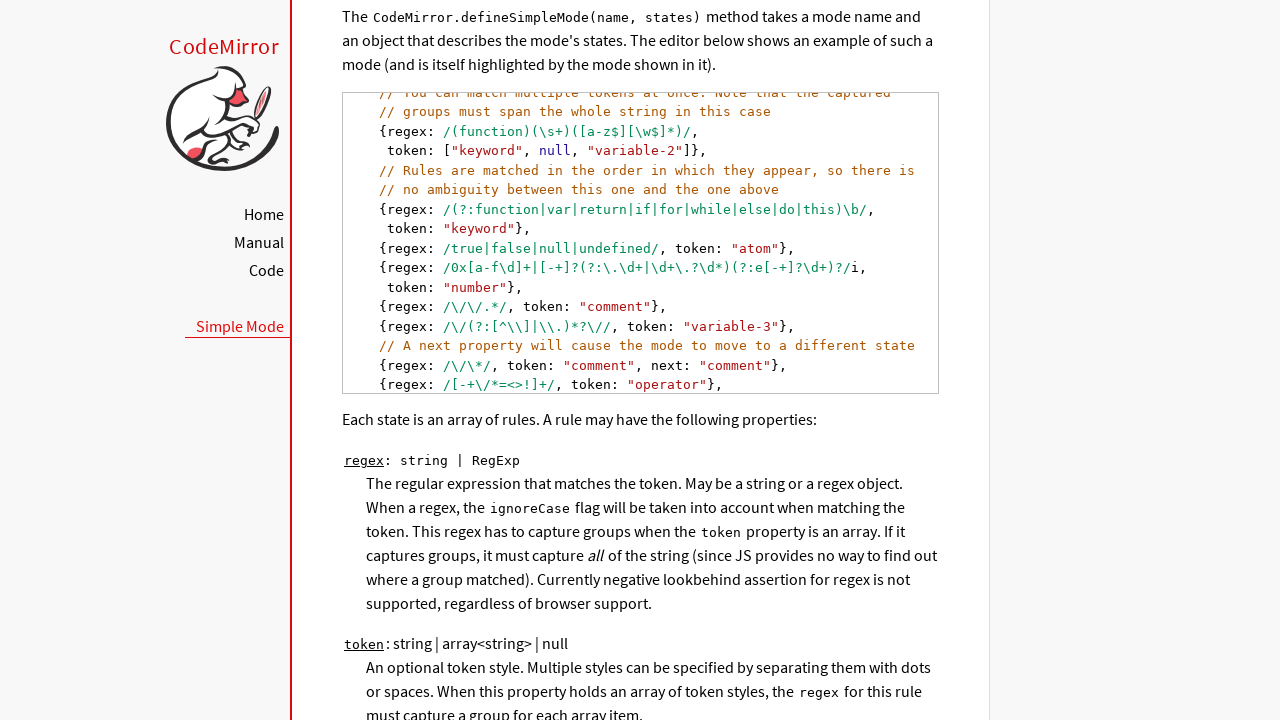

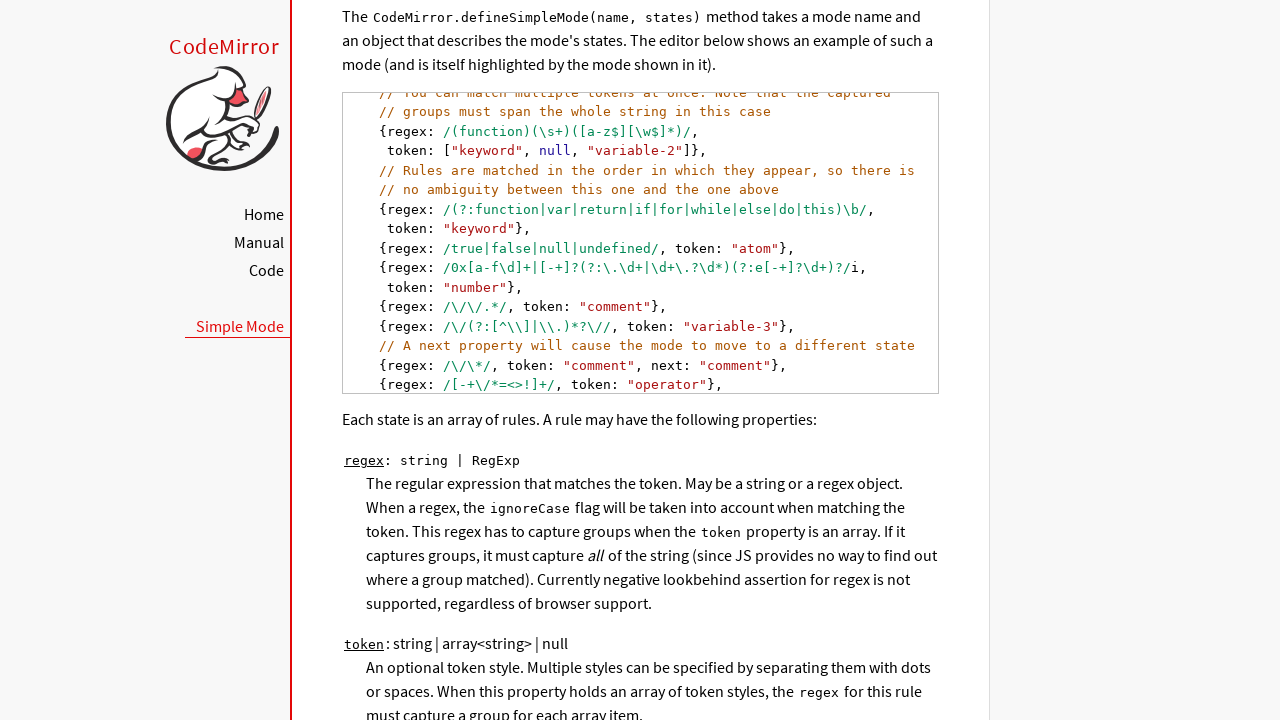